Tests waiting for a loading spinner to disappear before interacting with the result element

Starting URL: https://the-internet.herokuapp.com/dynamic_loading/1

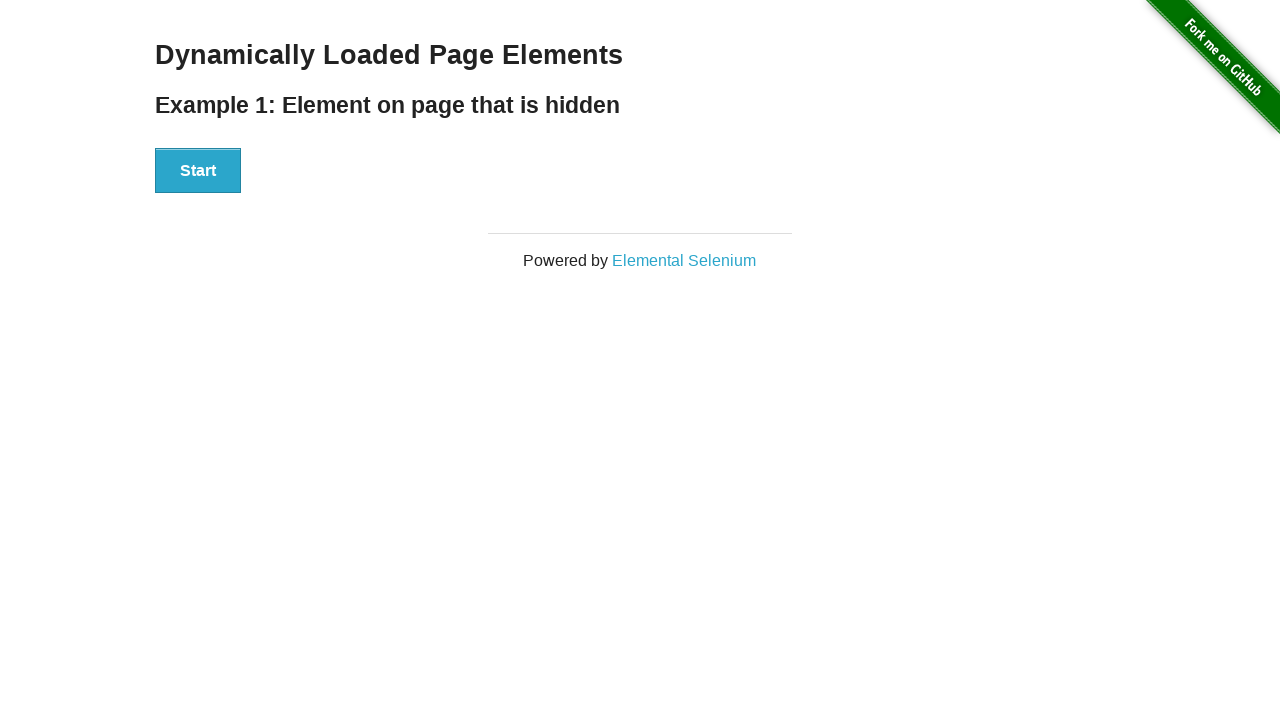

Clicked the Start button at (198, 171) on #start button
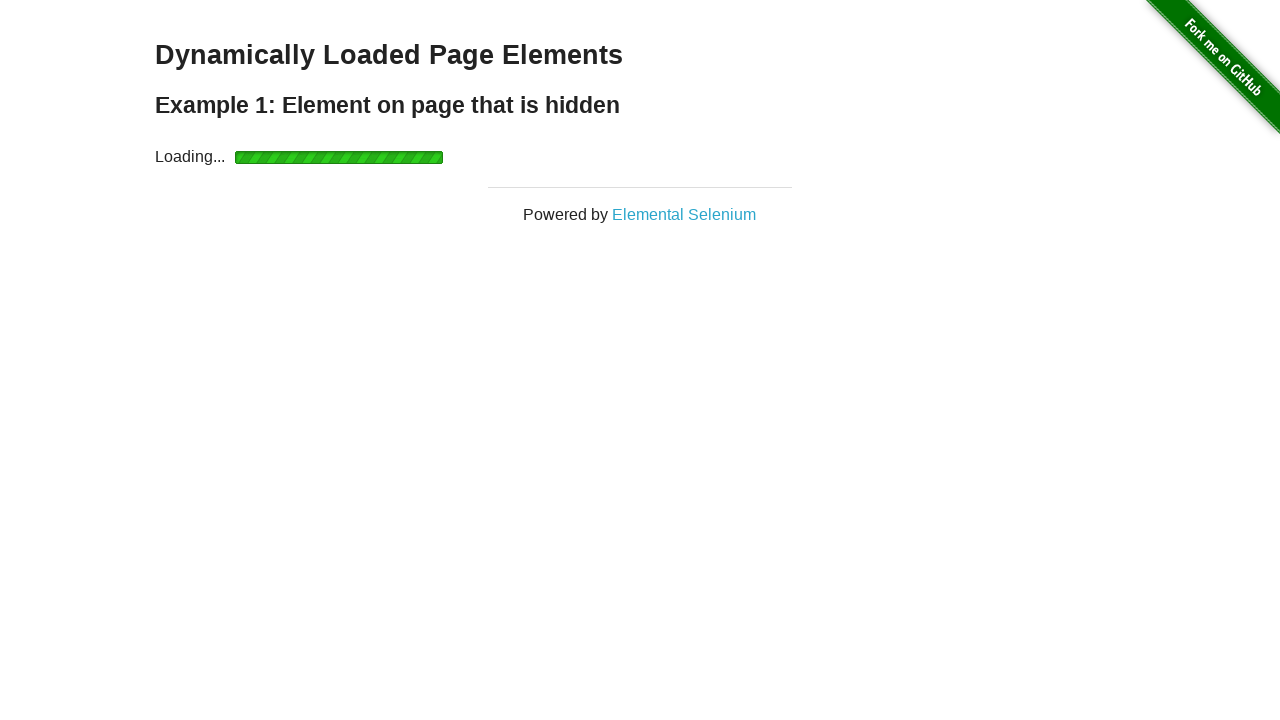

Waited for loading spinner to disappear
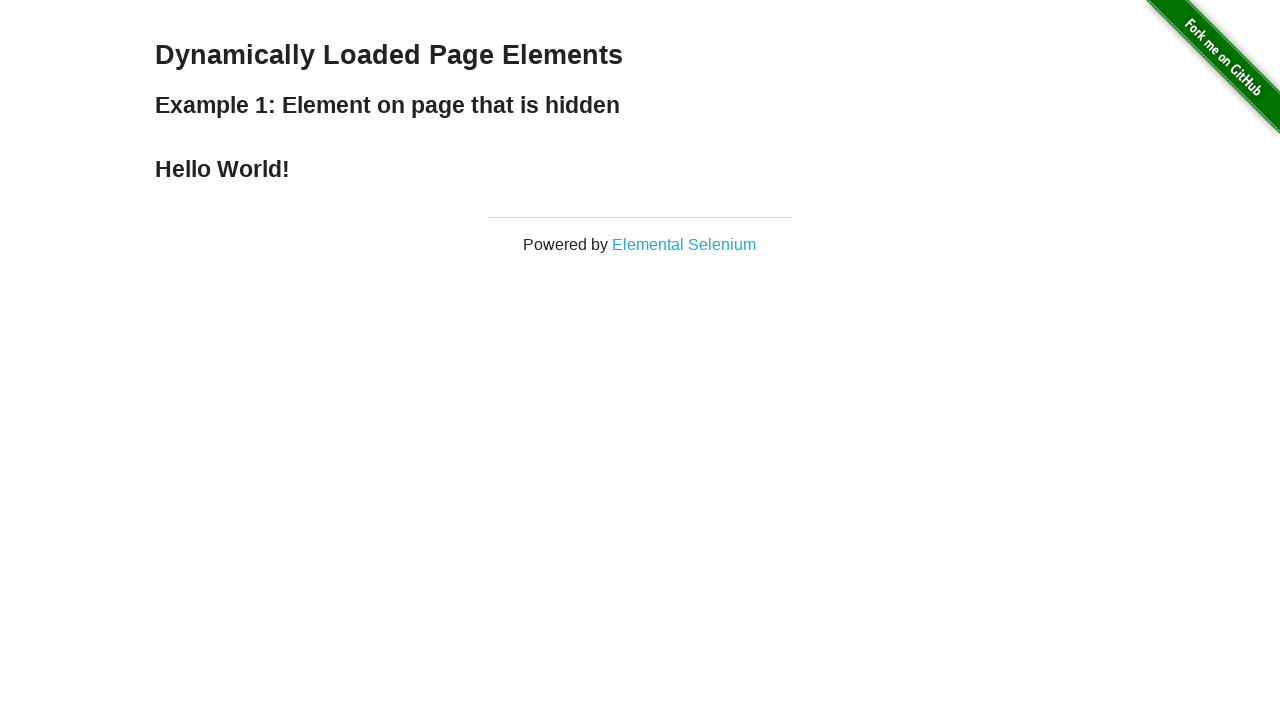

Waited for 'Hello World!' text to become visible
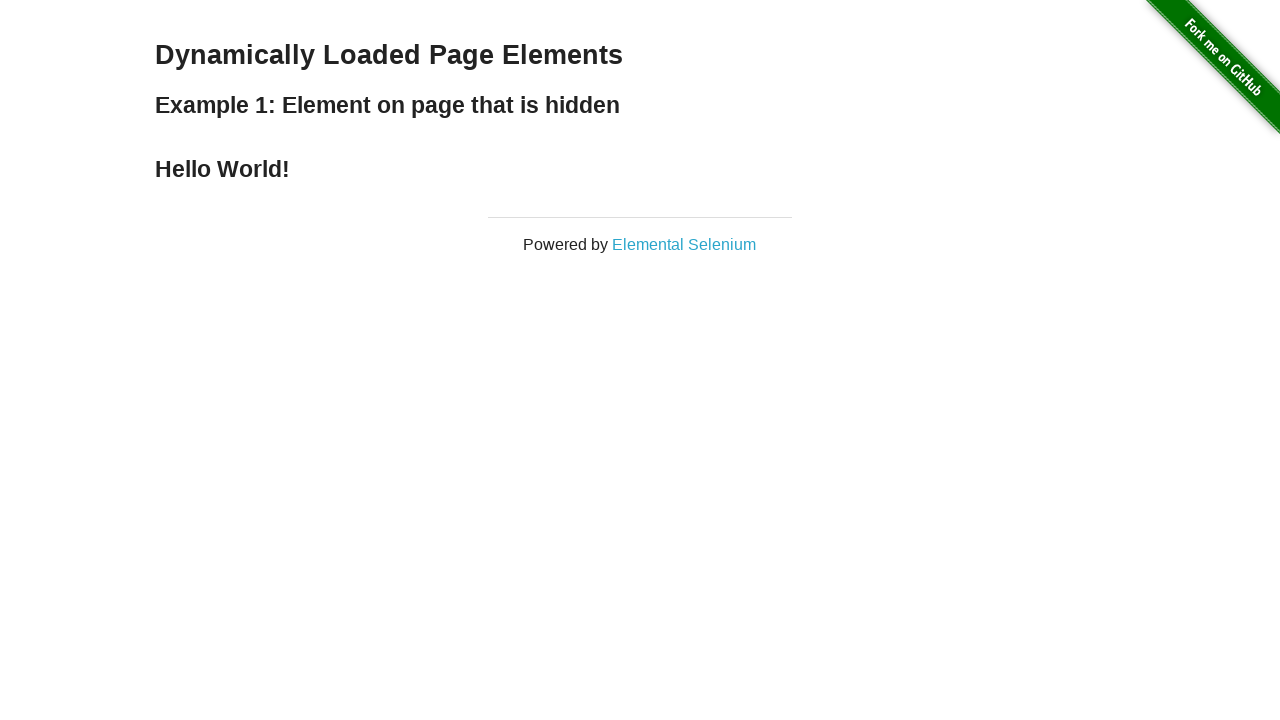

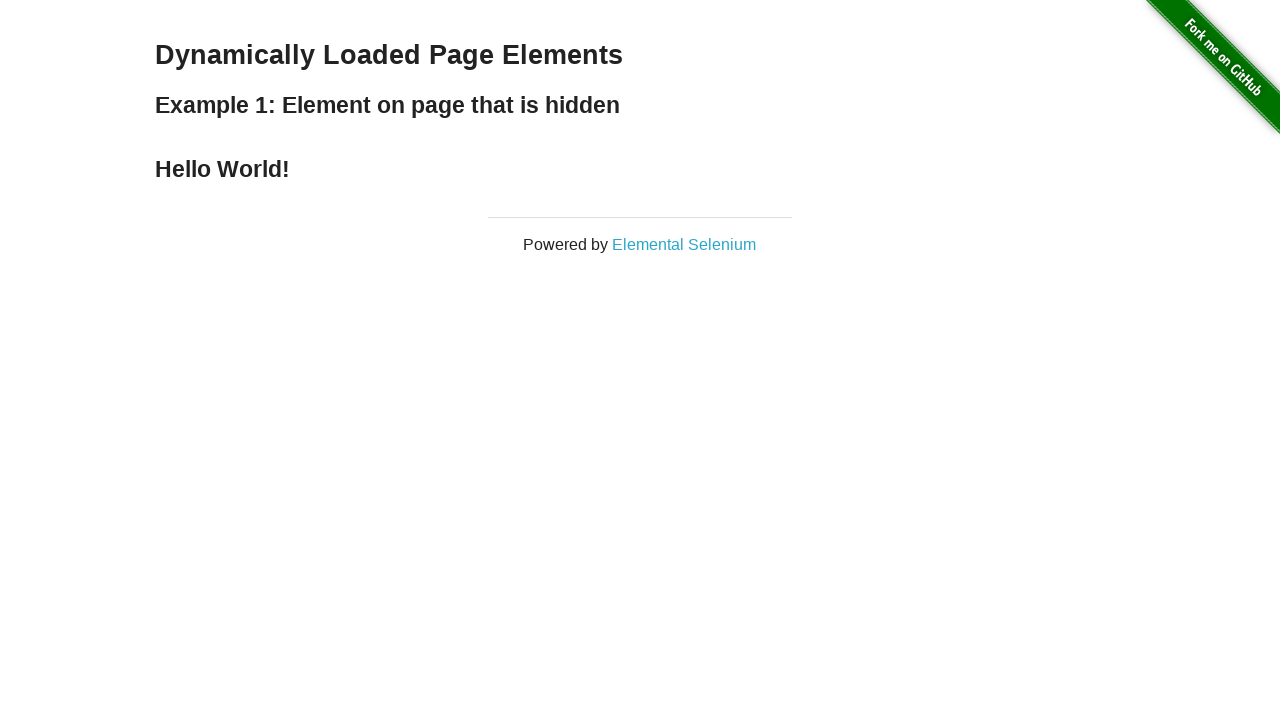